Tests infinite scroll functionality by scrolling to the footer element and verifying that additional paragraph elements are dynamically loaded.

Starting URL: https://bonigarcia.dev/selenium-webdriver-java/infinite-scroll.html

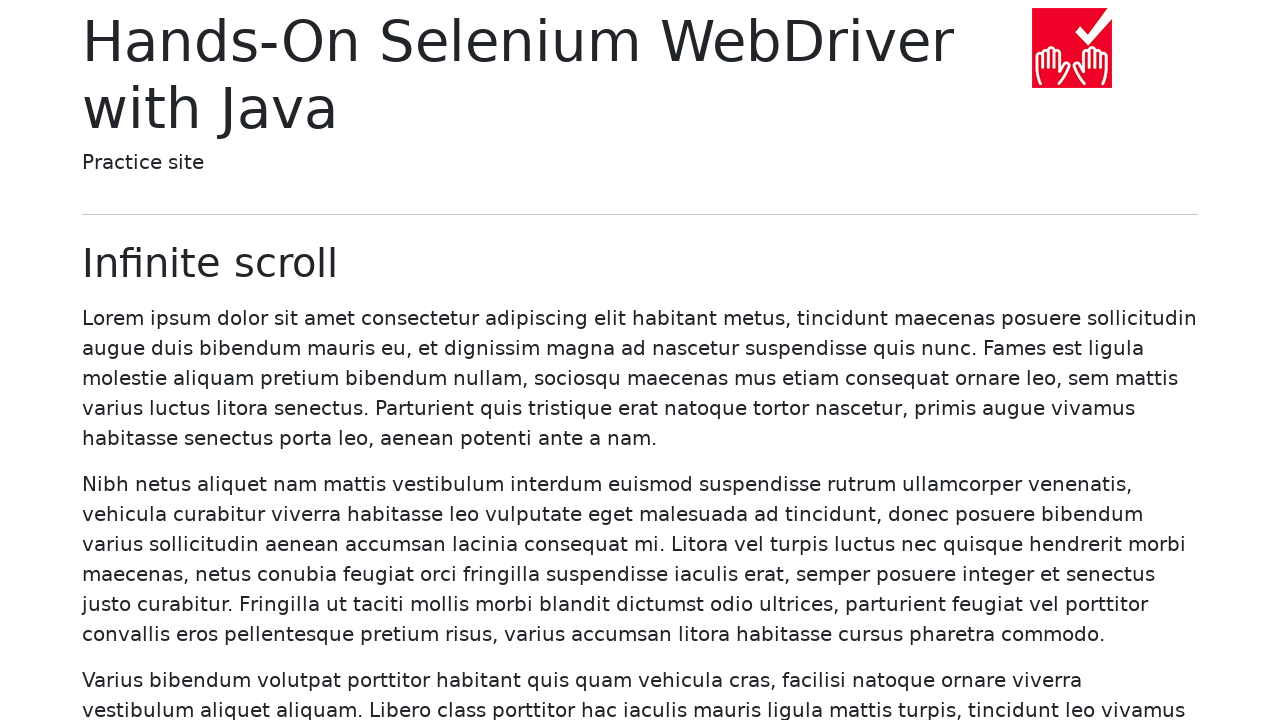

Retrieved initial count of paragraph elements
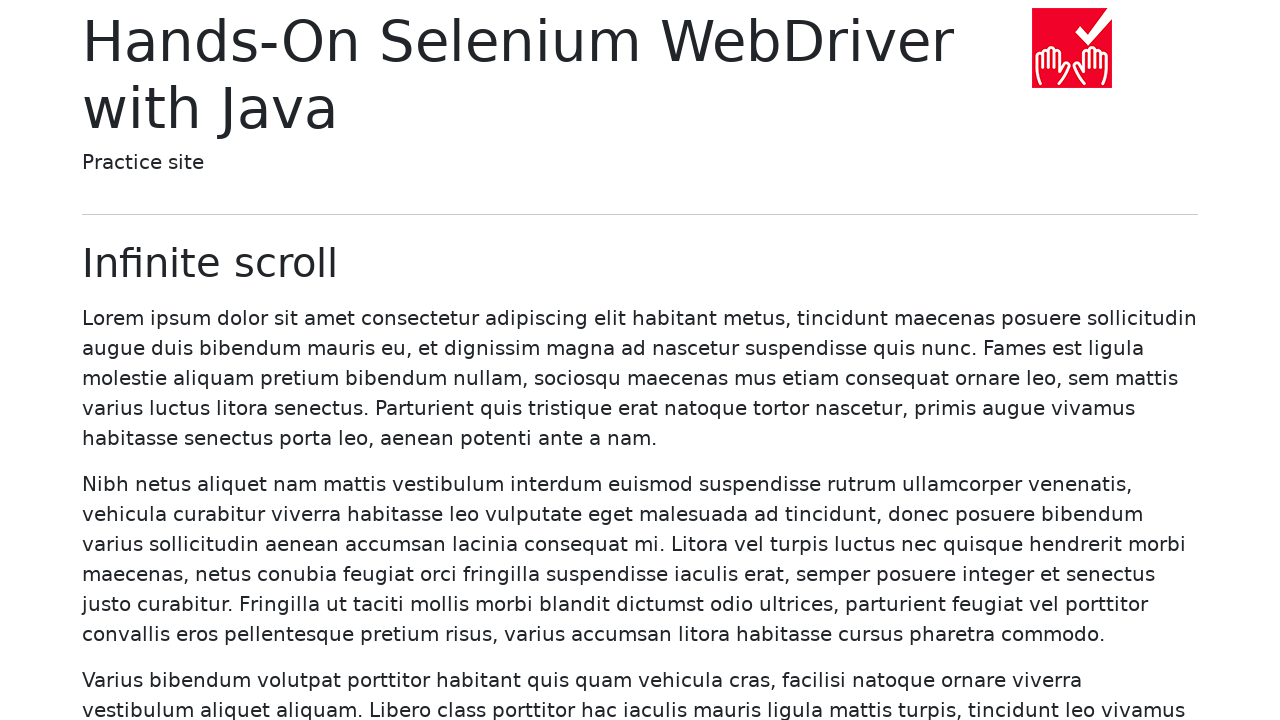

Scrolled footer element into view to trigger infinite scroll loading
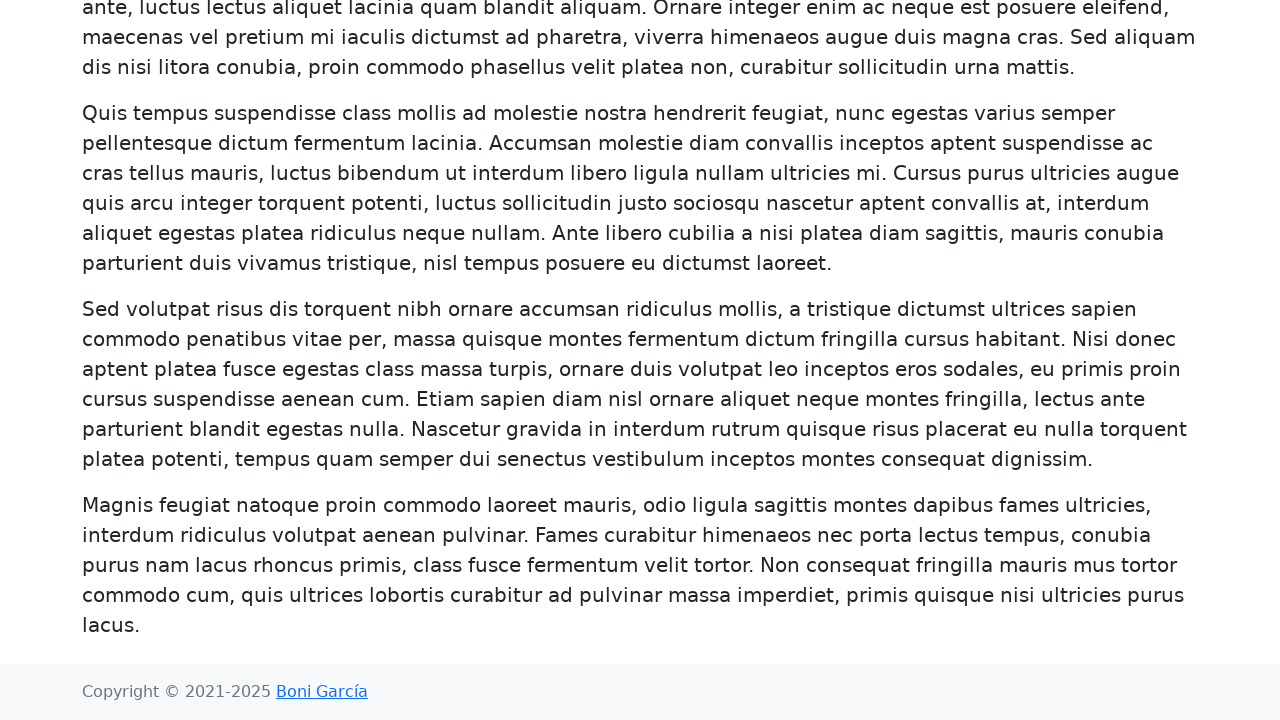

Verified that additional paragraphs were dynamically loaded (initial count: 20)
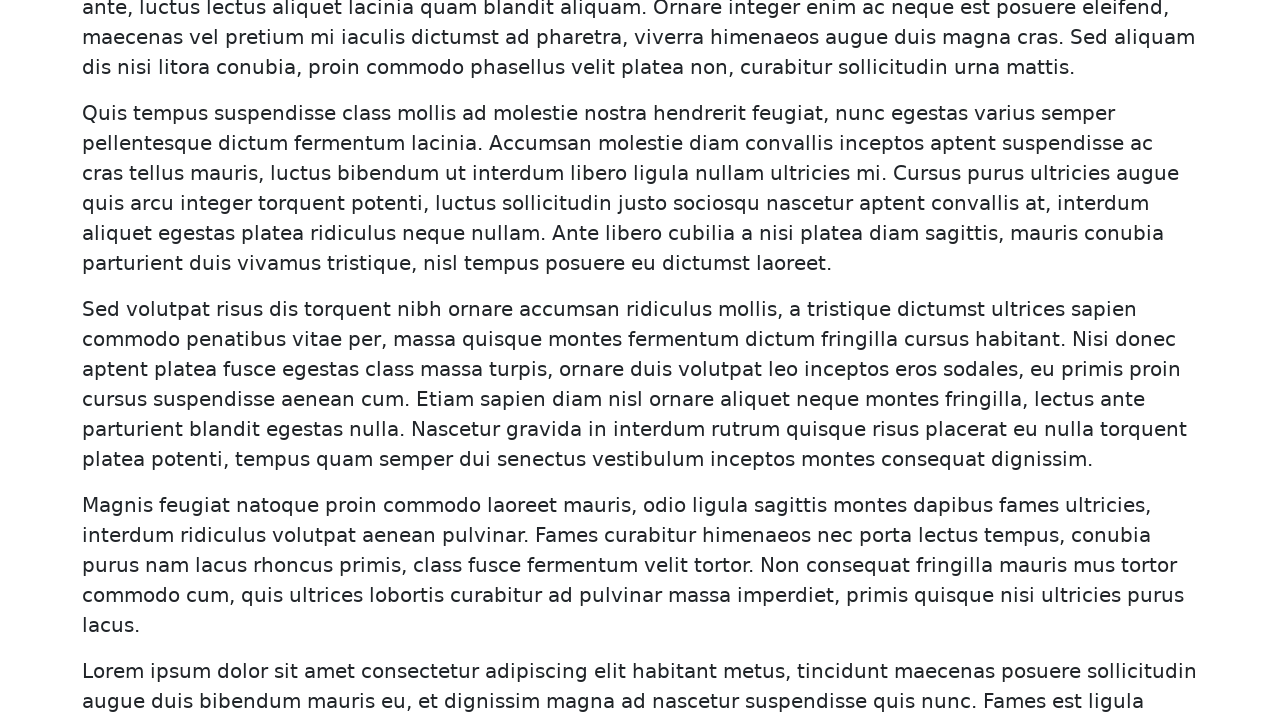

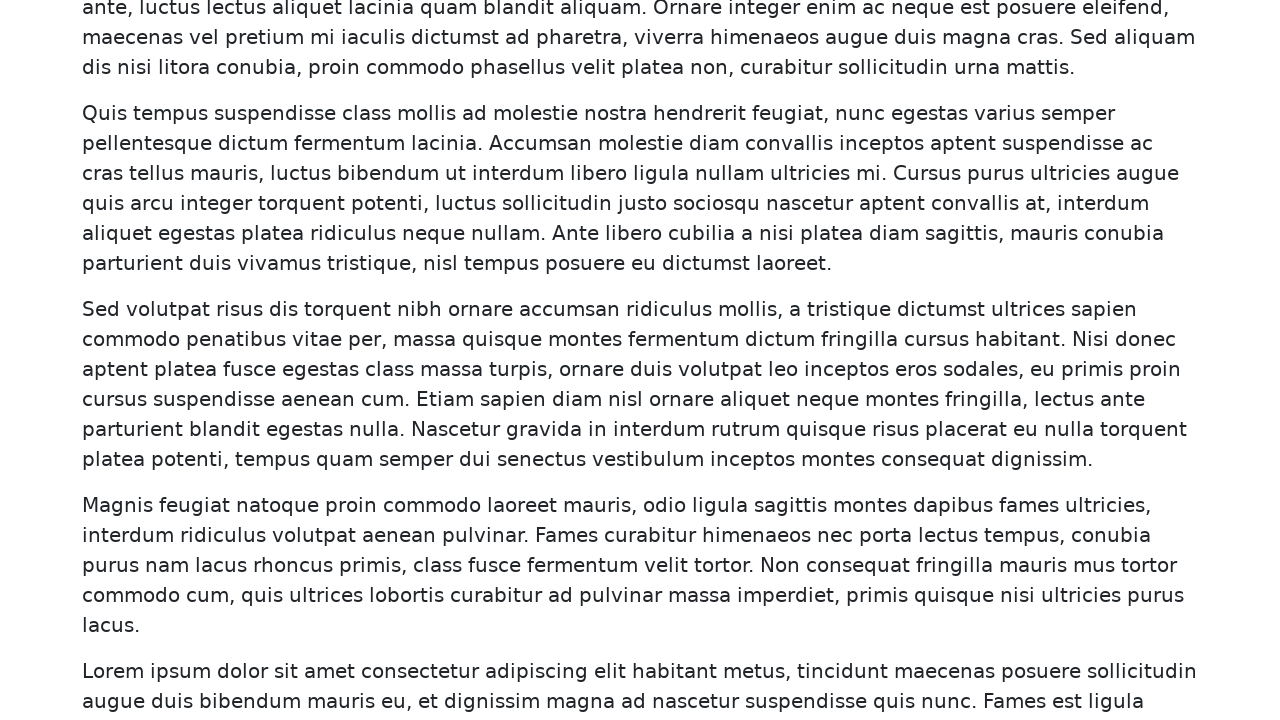